Launches the Tata Motors website and maximizes the browser window

Starting URL: https://www.tatamotors.com/

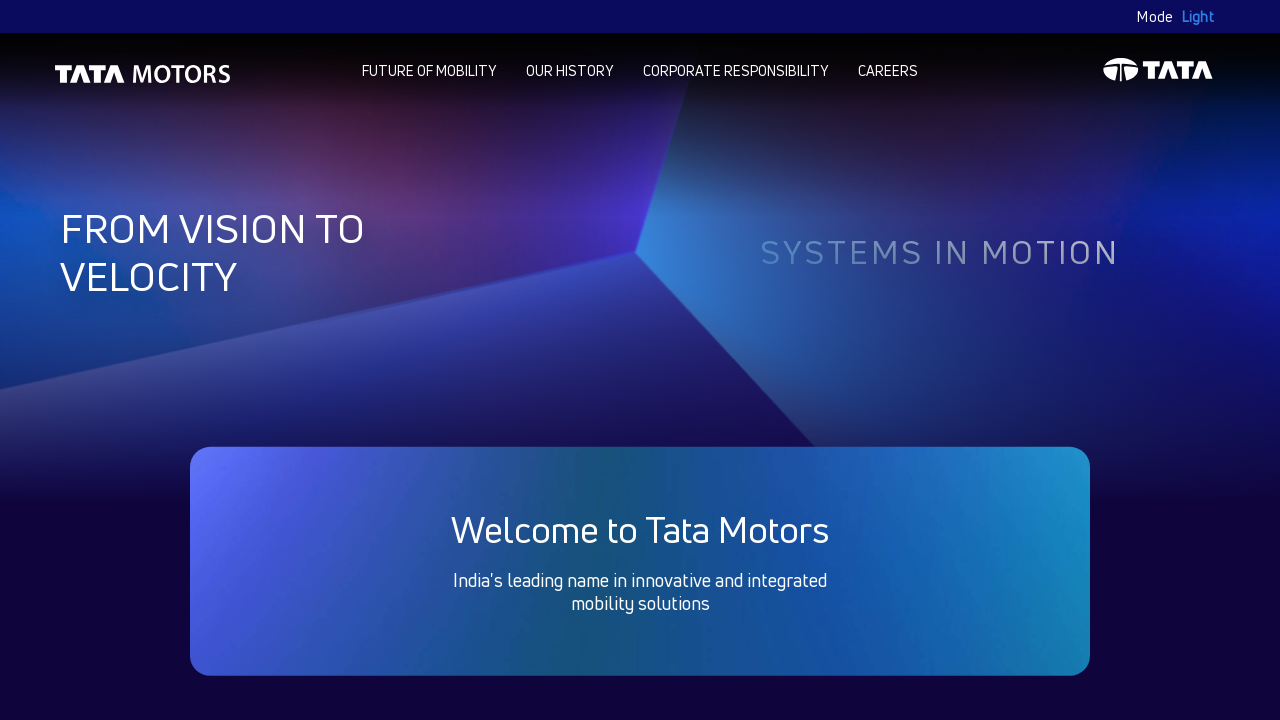

Navigated to Tata Motors website and waited for DOM to load
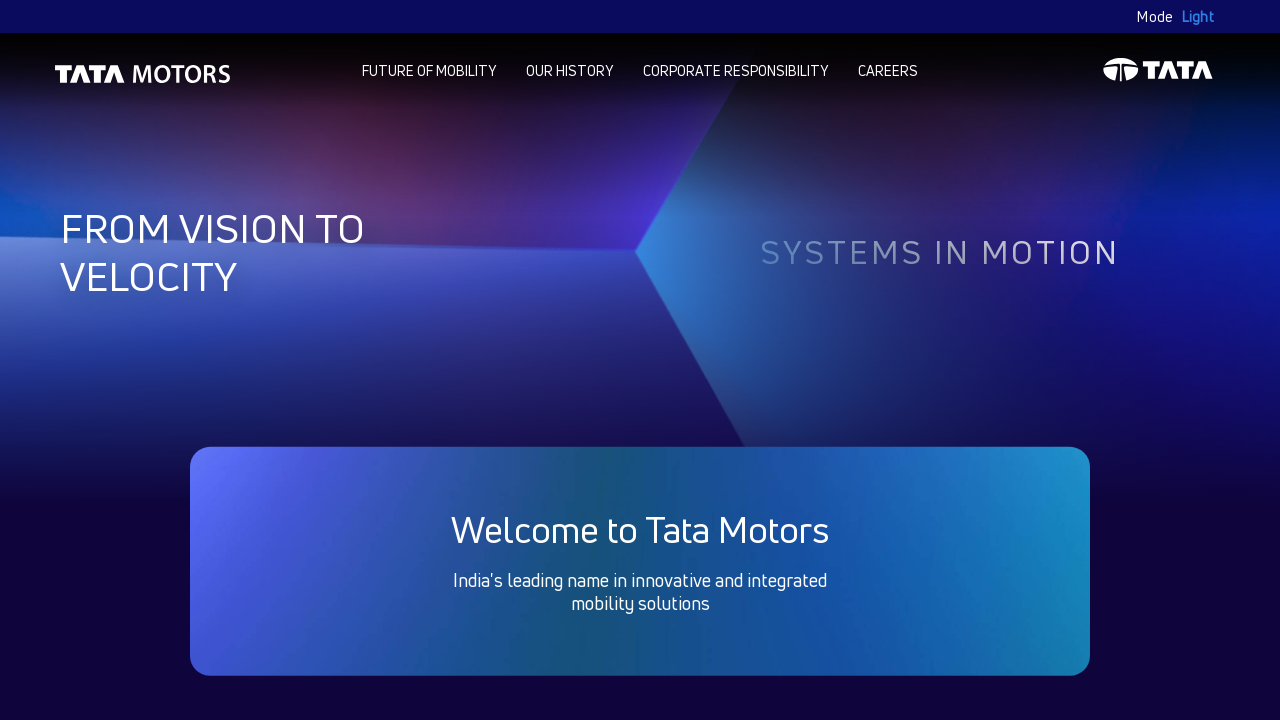

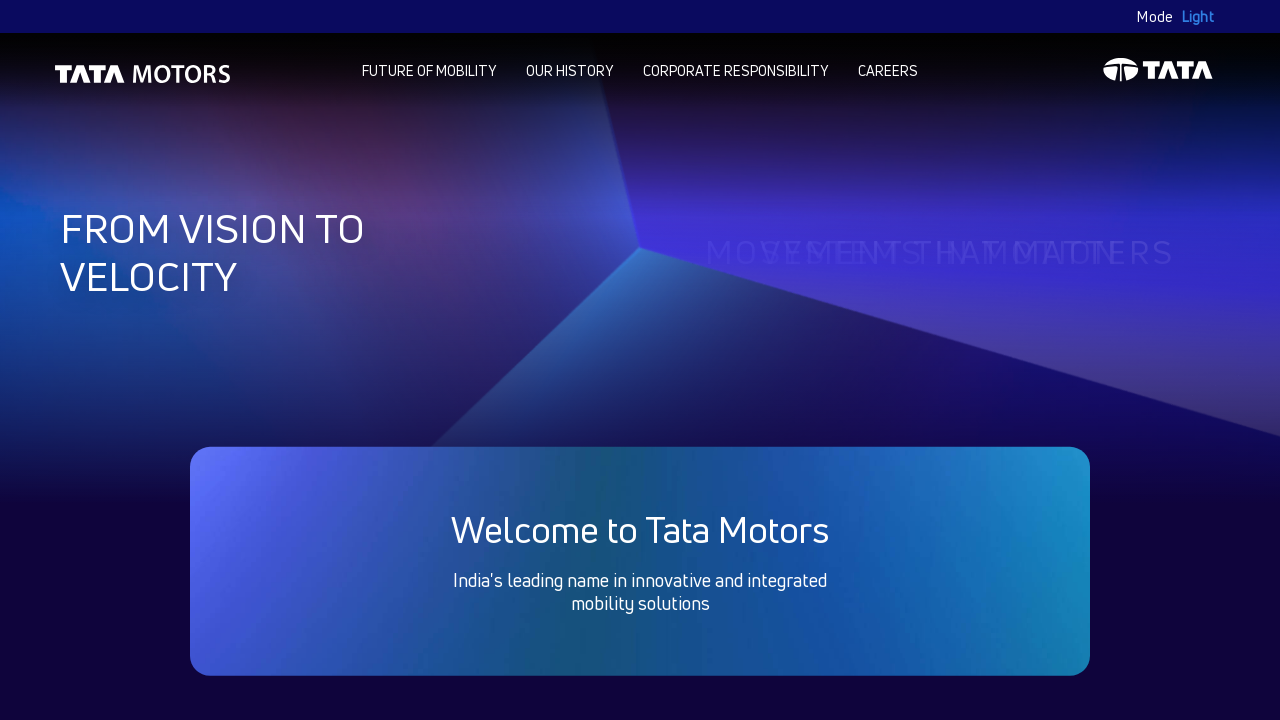